Tests login form validation by submitting with an empty password field and verifying the appropriate error message is displayed

Starting URL: https://www.saucedemo.com/

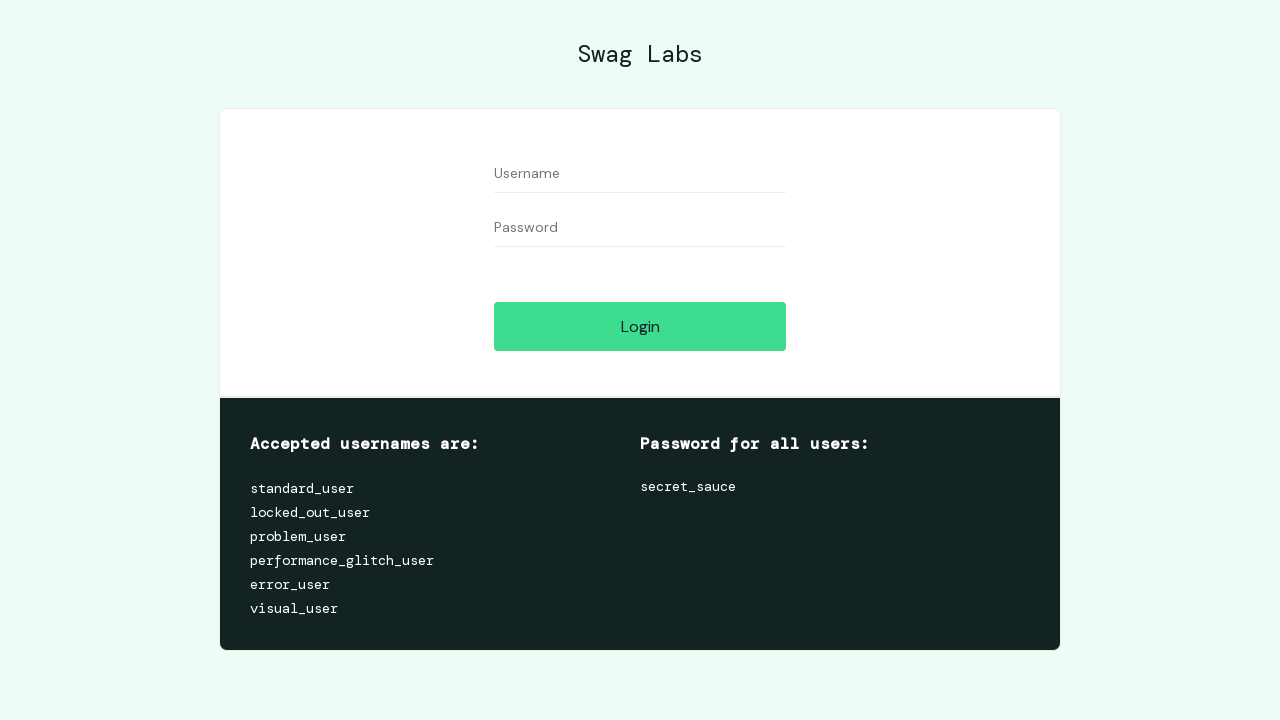

Filled username field with 'standard_user' on #user-name
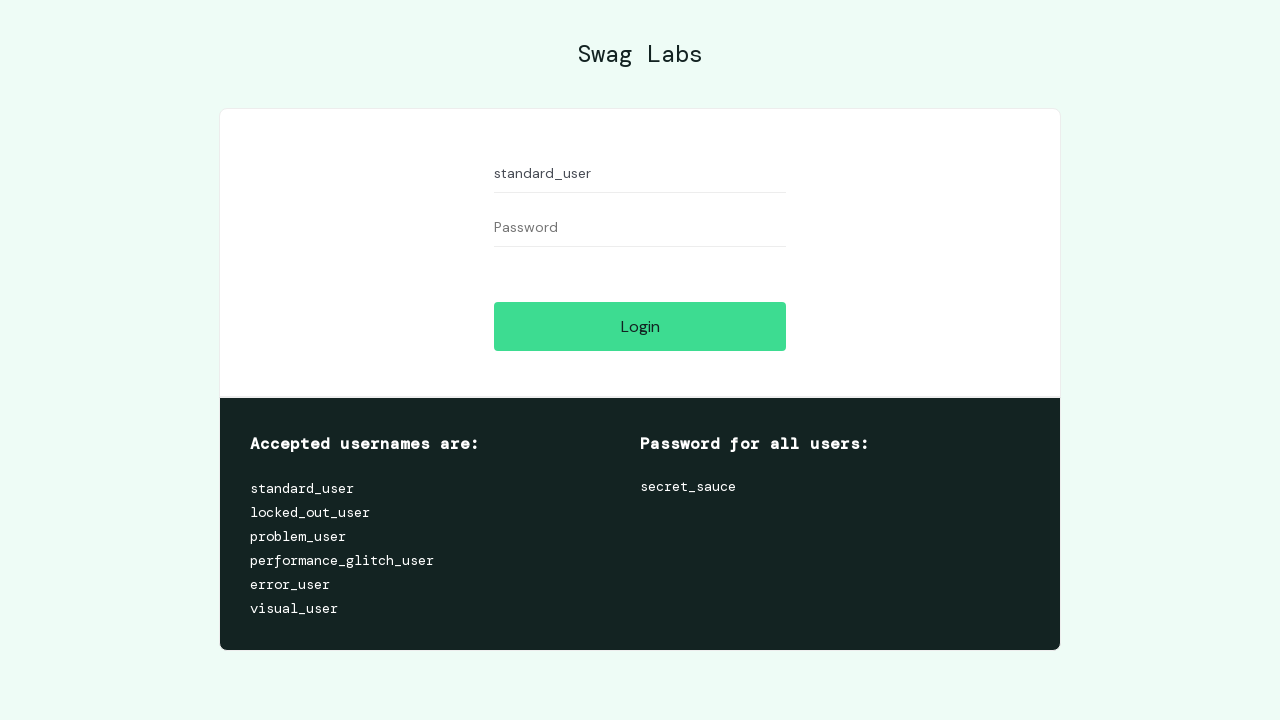

Left password field empty on #password
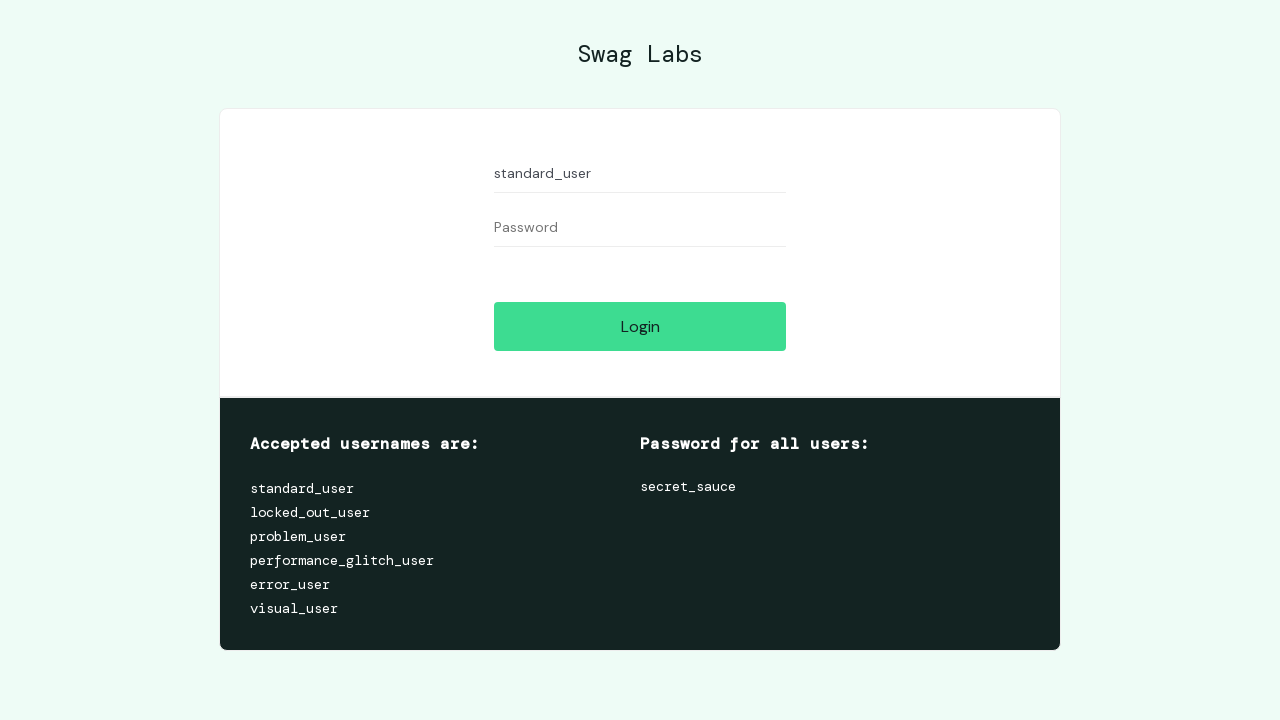

Clicked login button to submit form at (640, 326) on #login-button
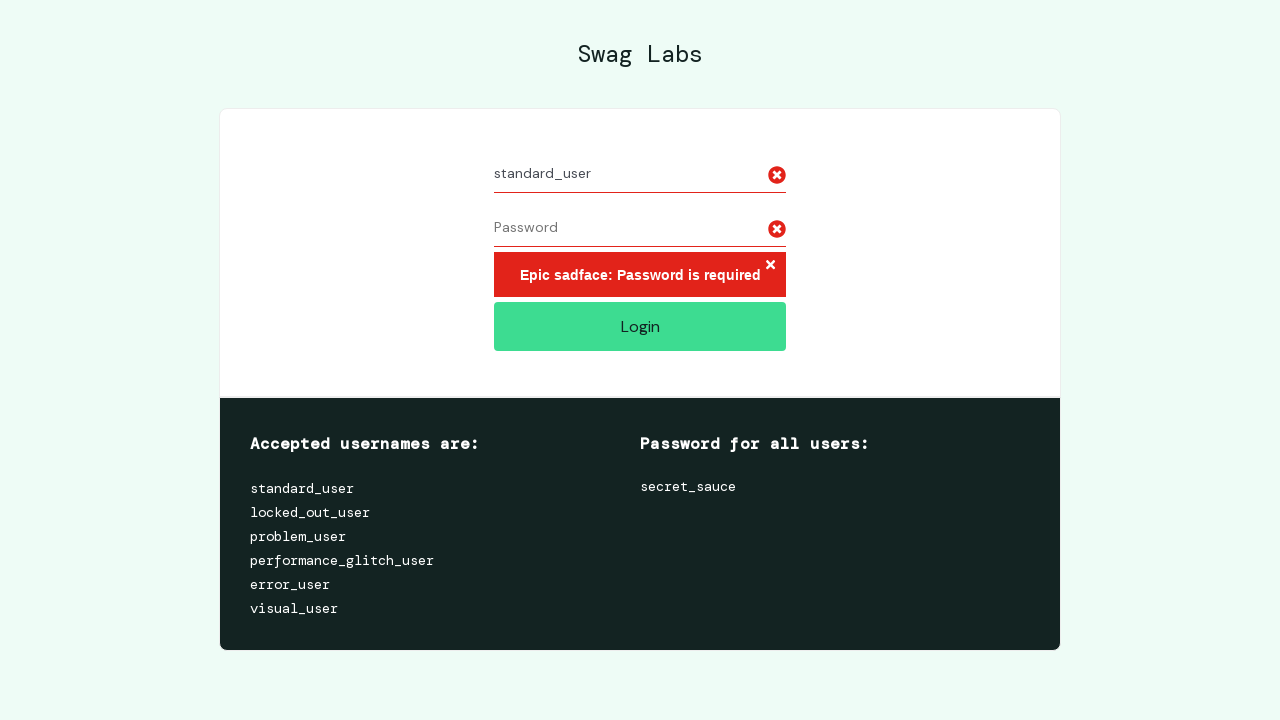

Error message appeared on login form
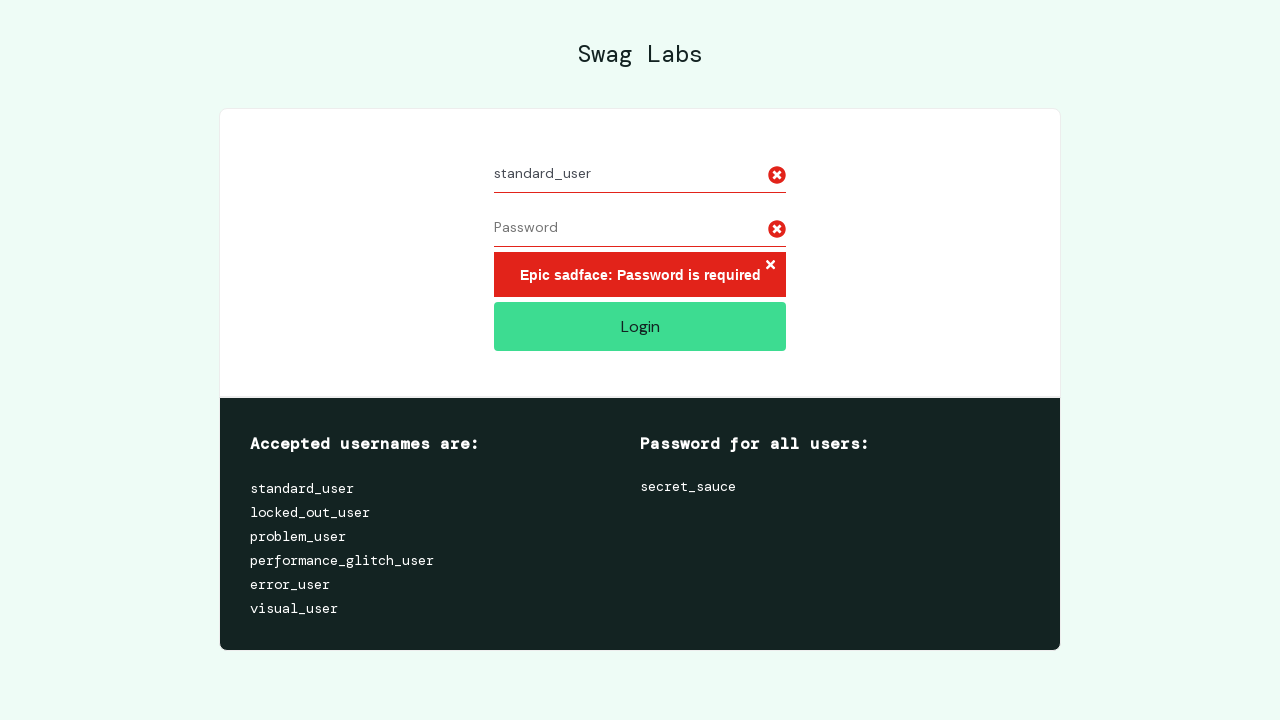

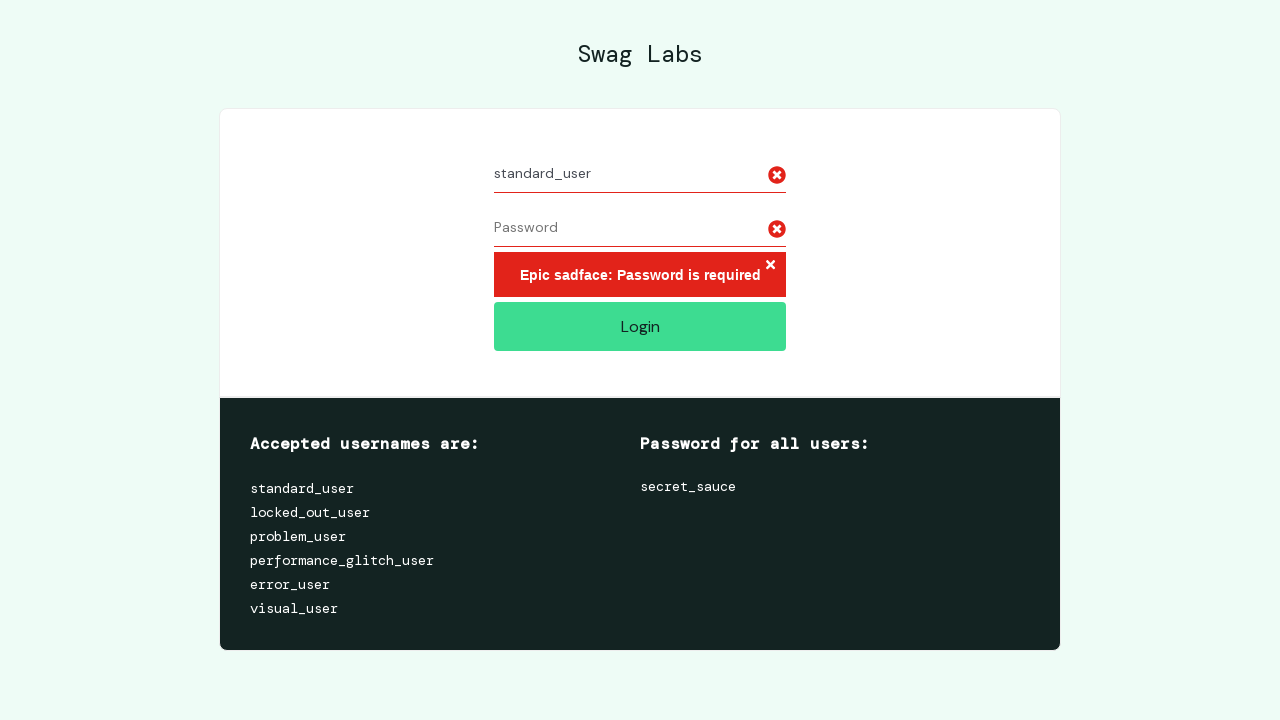